Navigates to the HDFC bank homepage and loads the page. This is a simple page load test with browser notifications disabled.

Starting URL: https://www.hdfc.com/

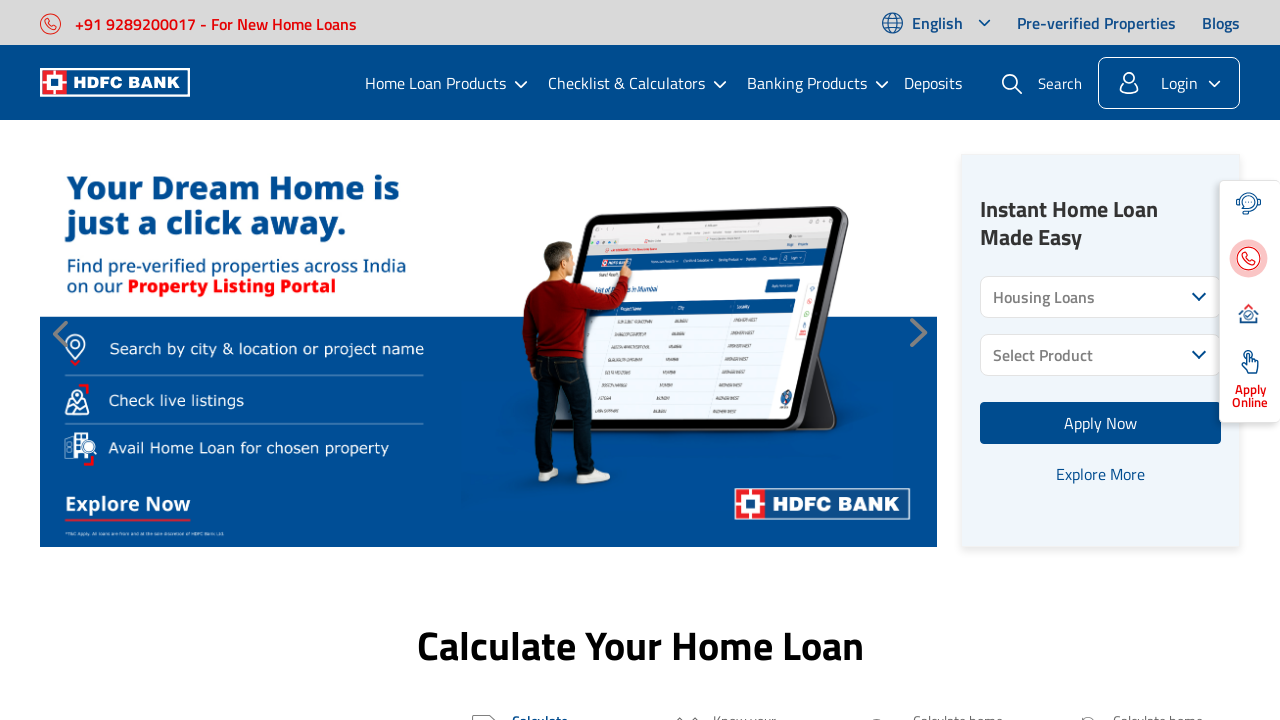

Waited for page DOM content to be fully loaded
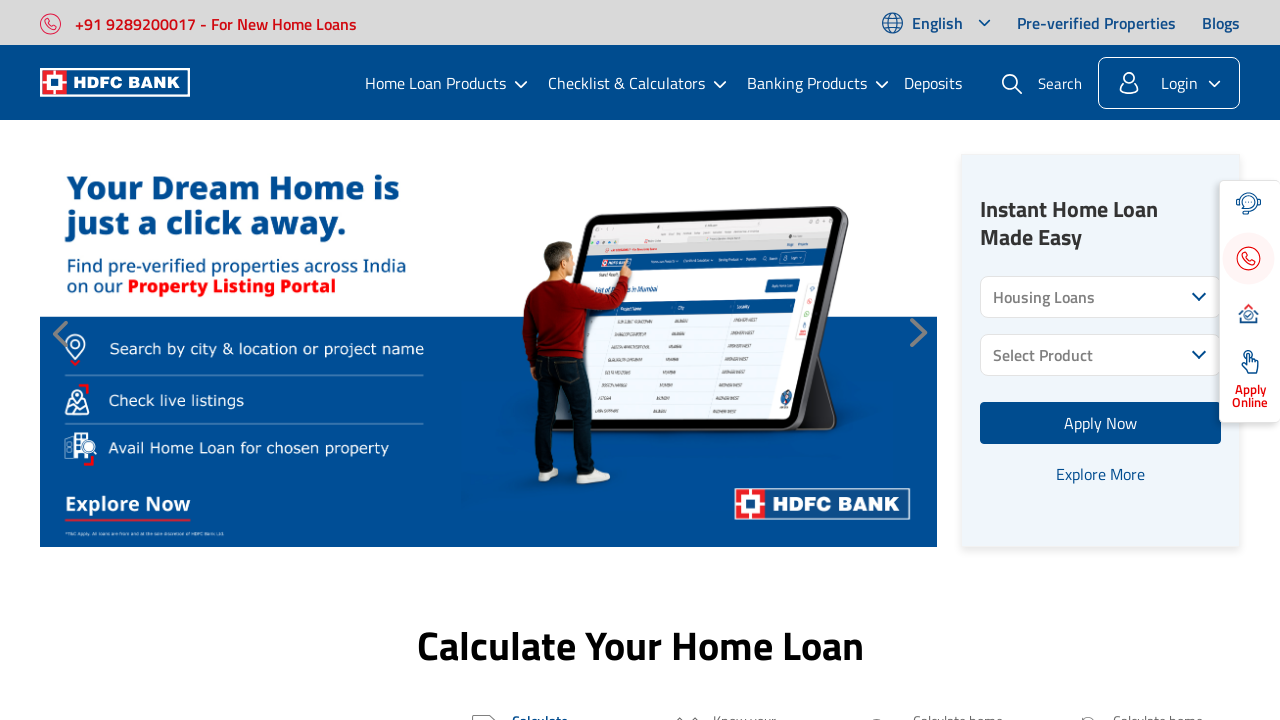

Verified page loaded by confirming body element is present
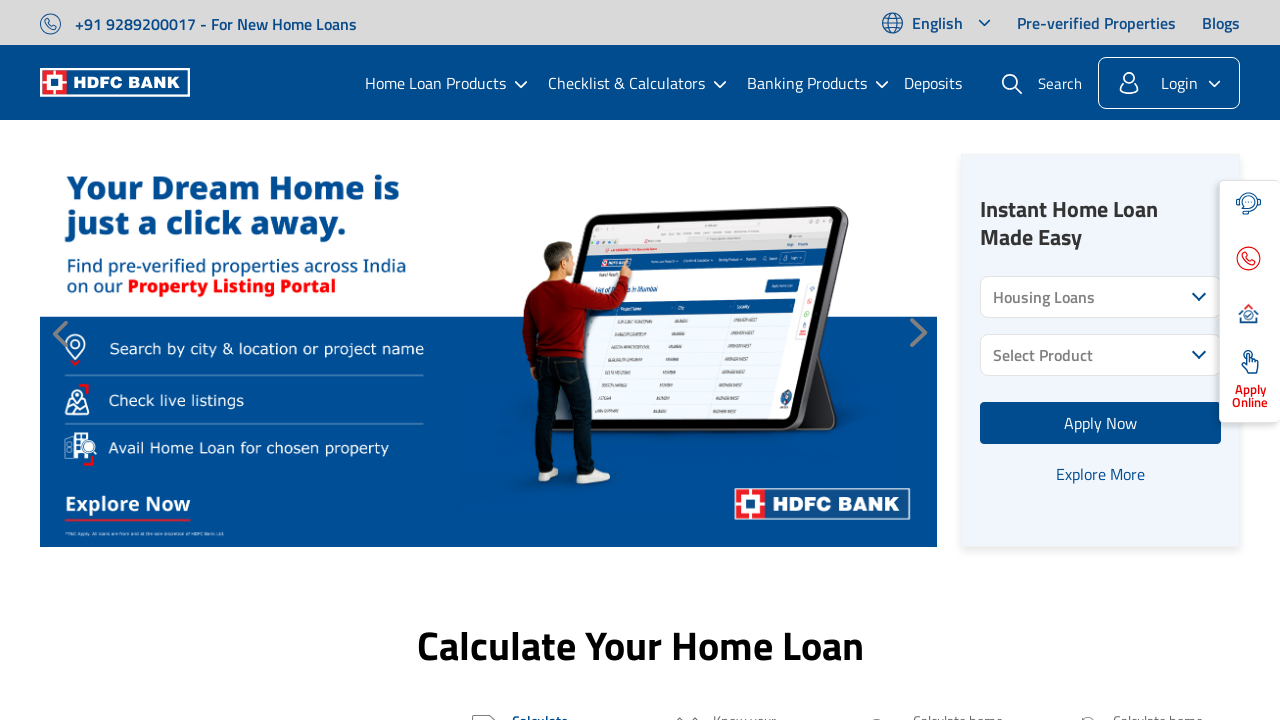

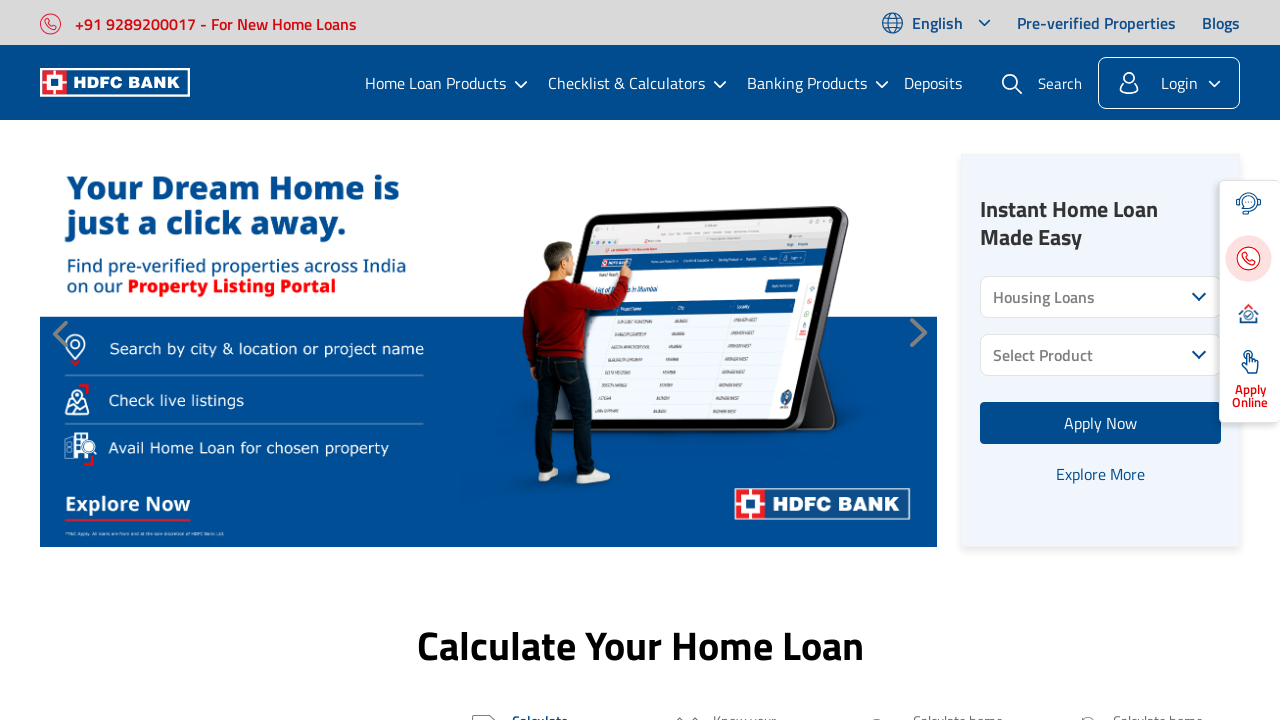